Tests registration failure when privacy policy is not accepted by filling the form but not checking the privacy policy checkbox

Starting URL: https://ecommerce-playground.lambdatest.io

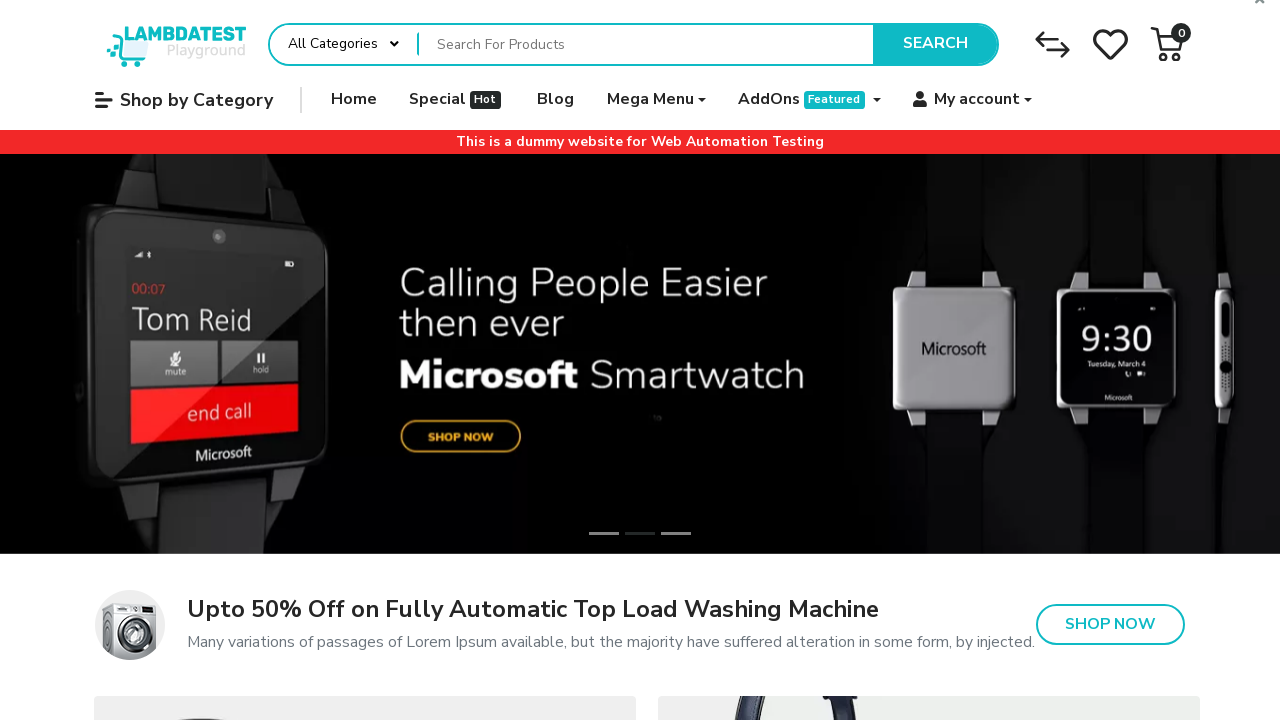

Located all 'My account' menu elements
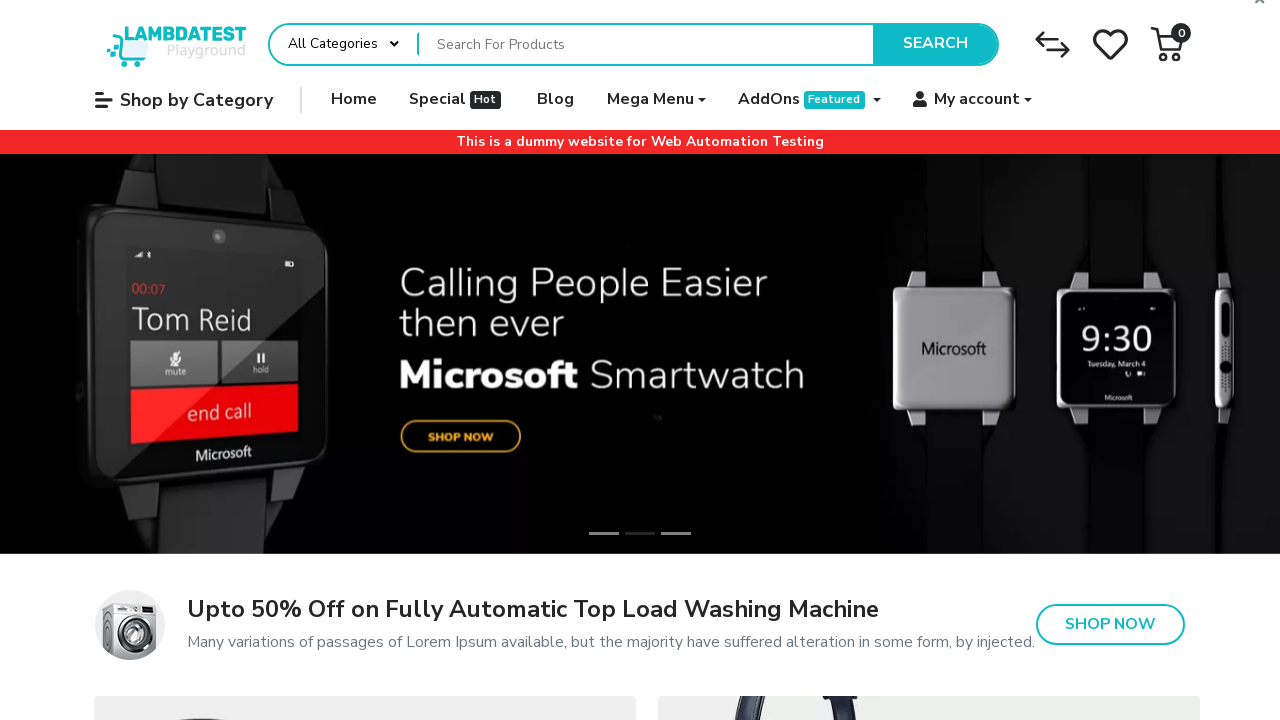

Clicked on 'My account' menu at (977, 100) on xpath=//span[contains(text(),'My account')] >> nth=1
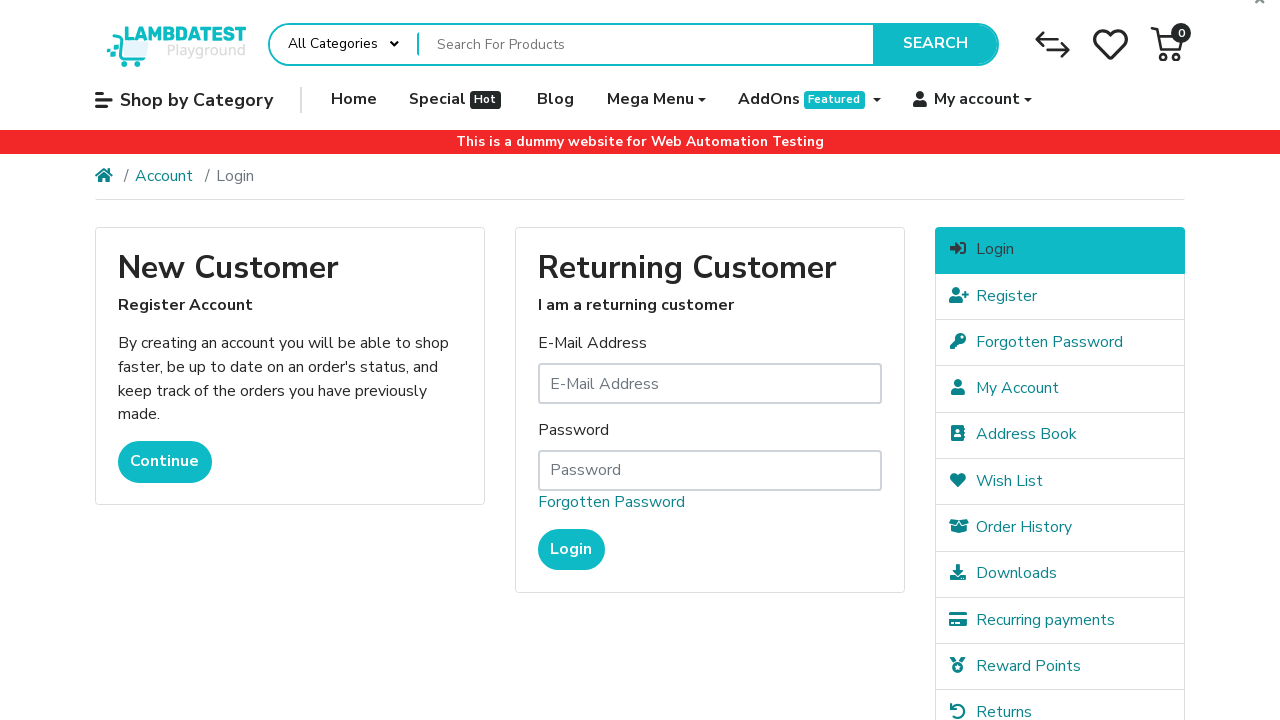

Clicked 'Continue' button for new customer registration at (165, 462) on text=Continue
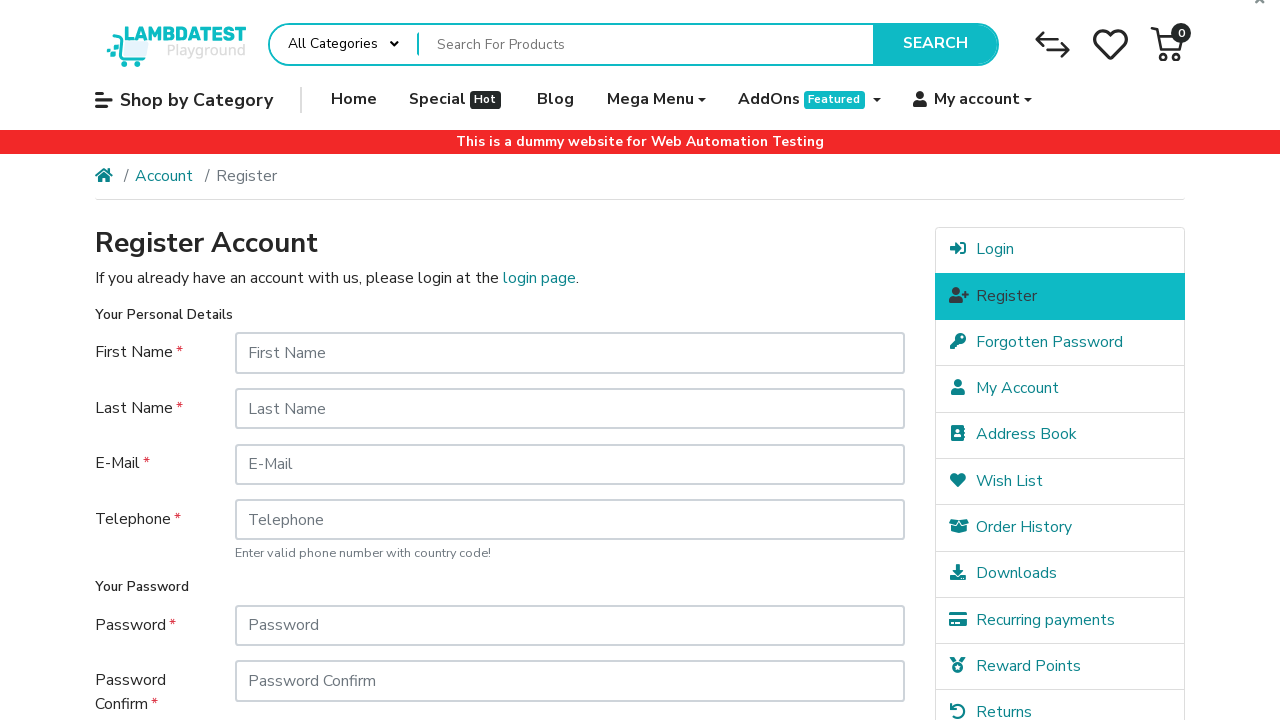

Filled first name field with 'Jane' on #input-firstname
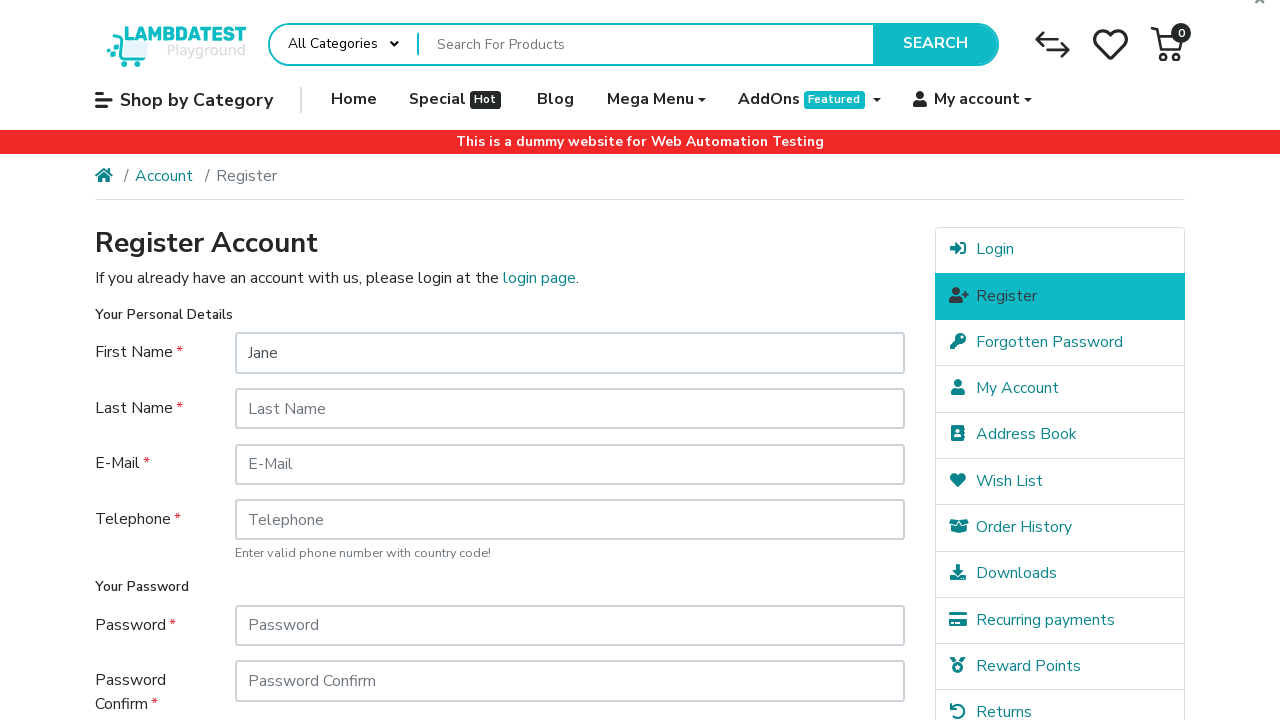

Filled last name field with 'Doe' on #input-lastname
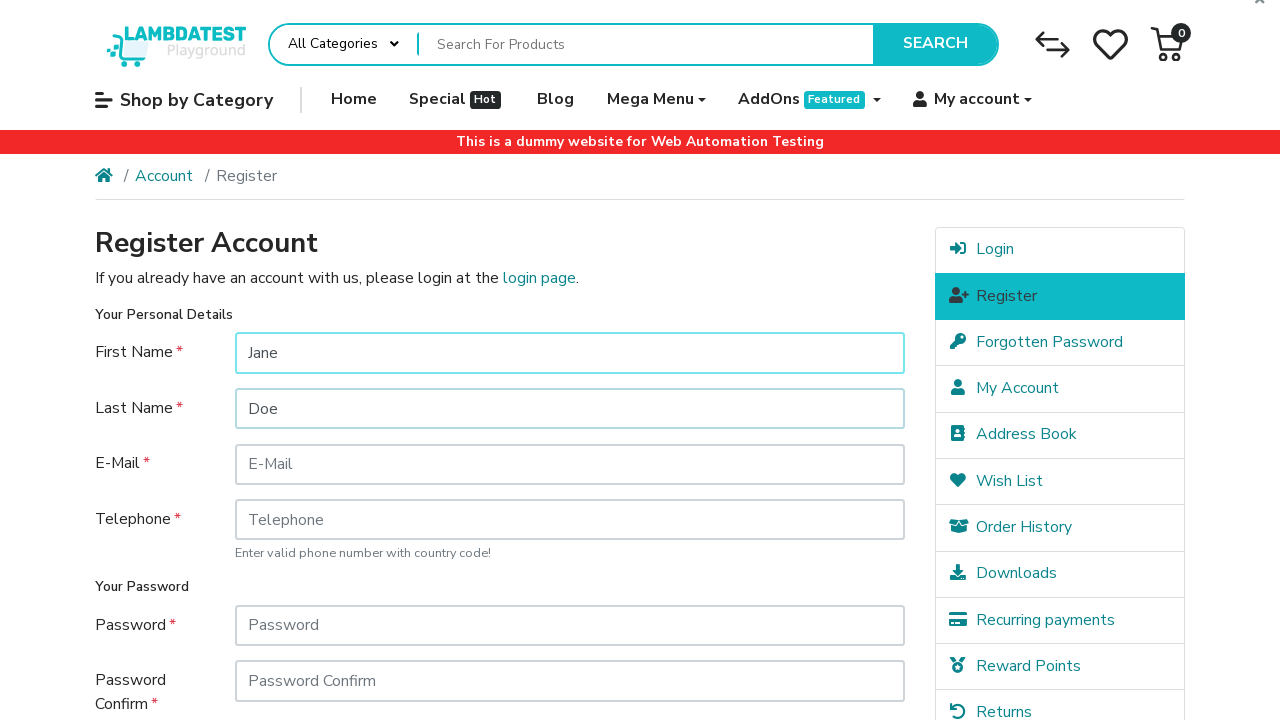

Filled email field with random test email address on #input-email
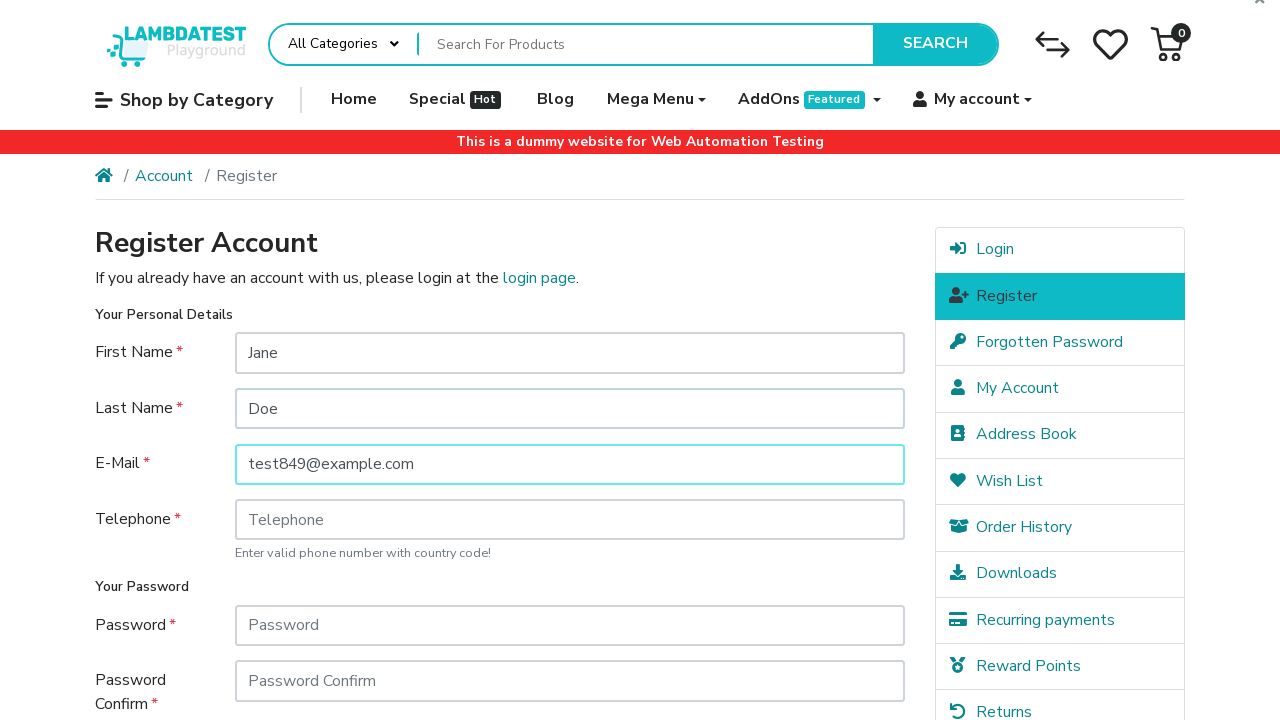

Filled telephone field with '9876543210' on #input-telephone
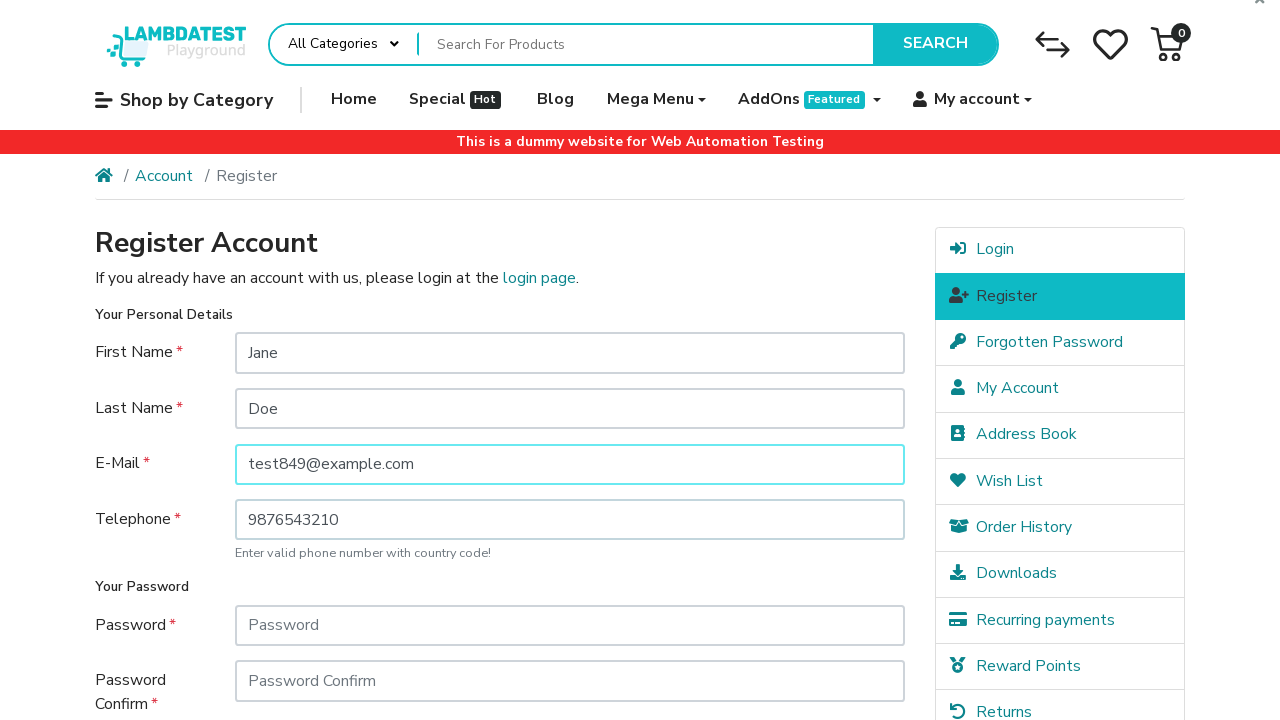

Filled password field with 'Pass5678' on #input-password
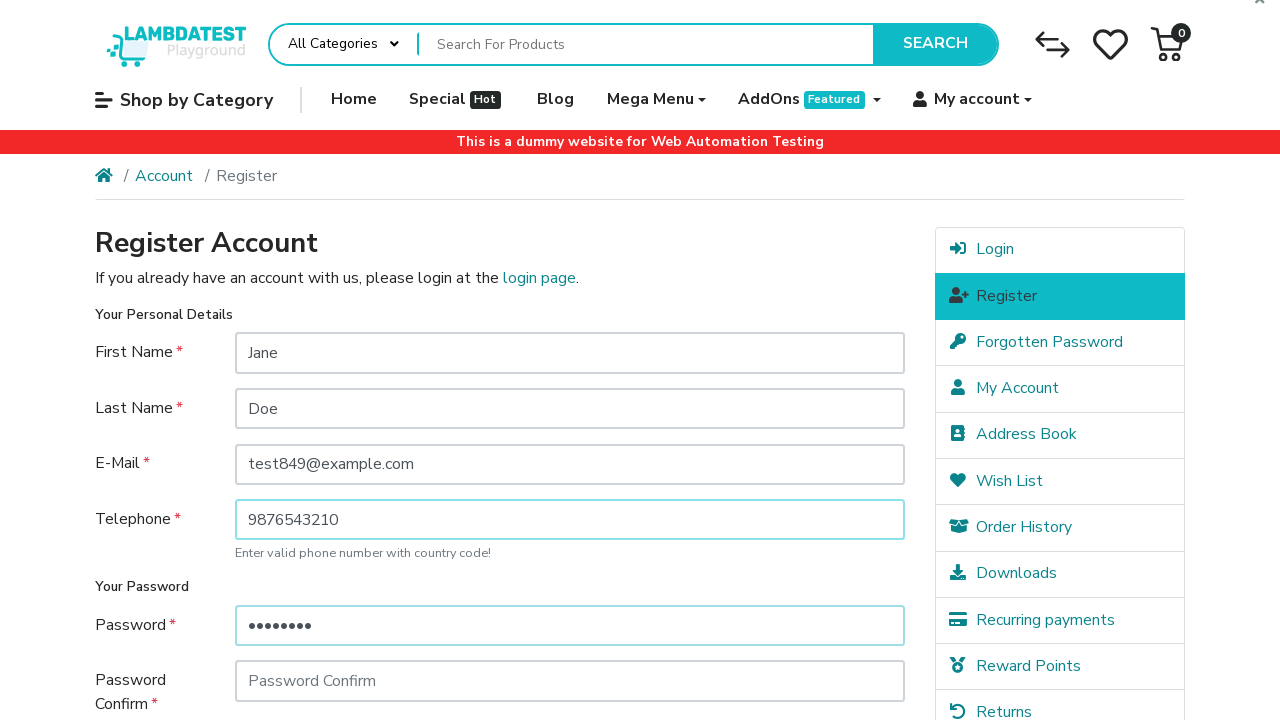

Filled password confirmation field with 'Pass5678' on #input-confirm
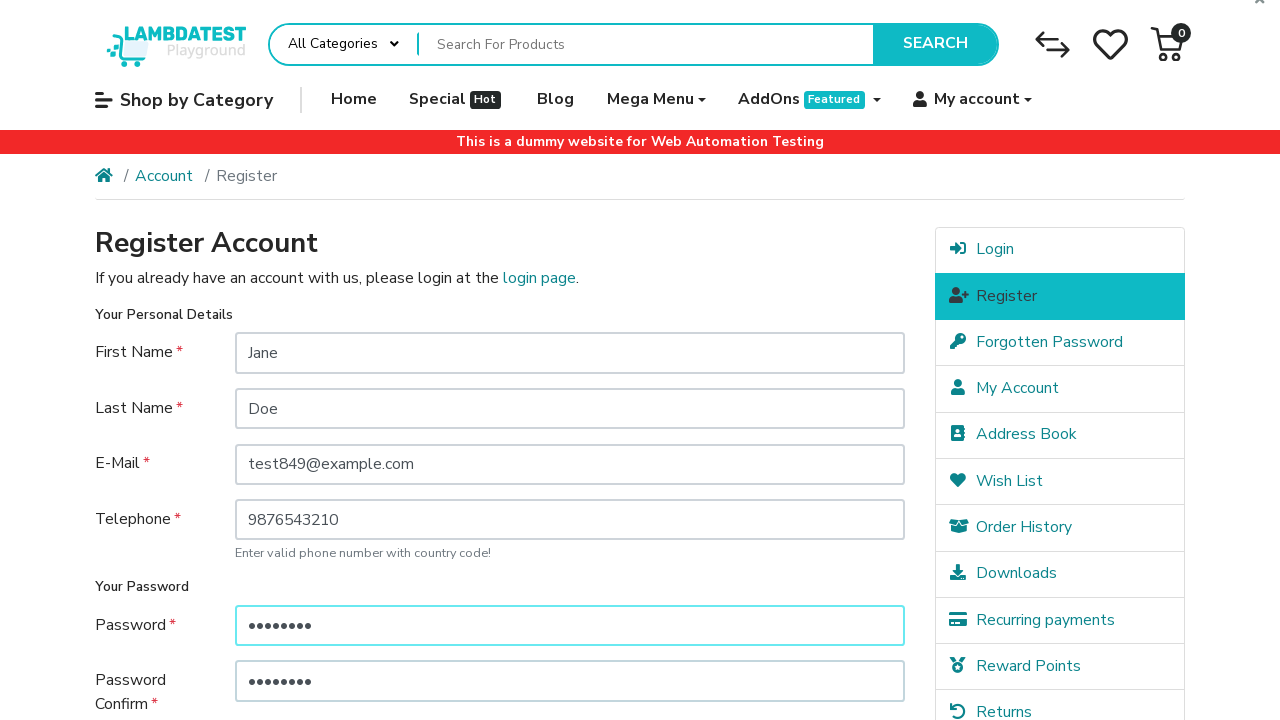

Clicked 'Continue' button to submit registration form without accepting privacy policy at (858, 578) on input[value='Continue']
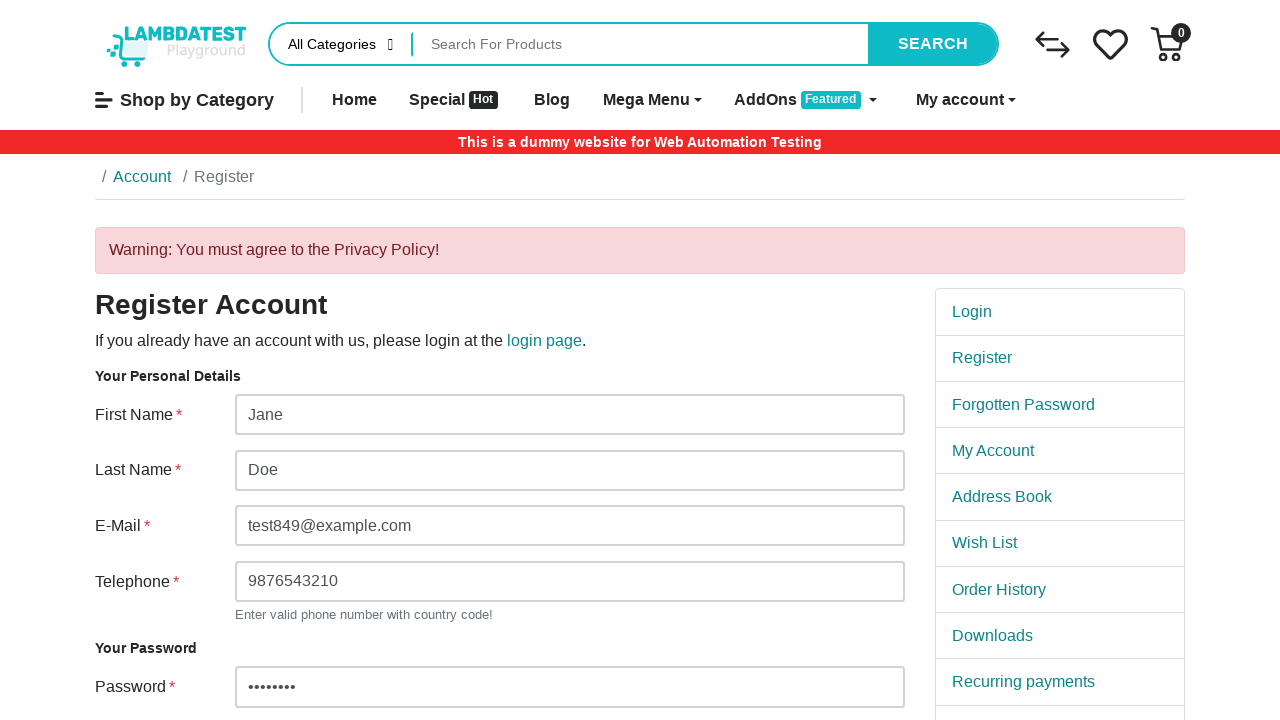

Error message displayed: 'Warning: You must agree to the Privacy Policy!'
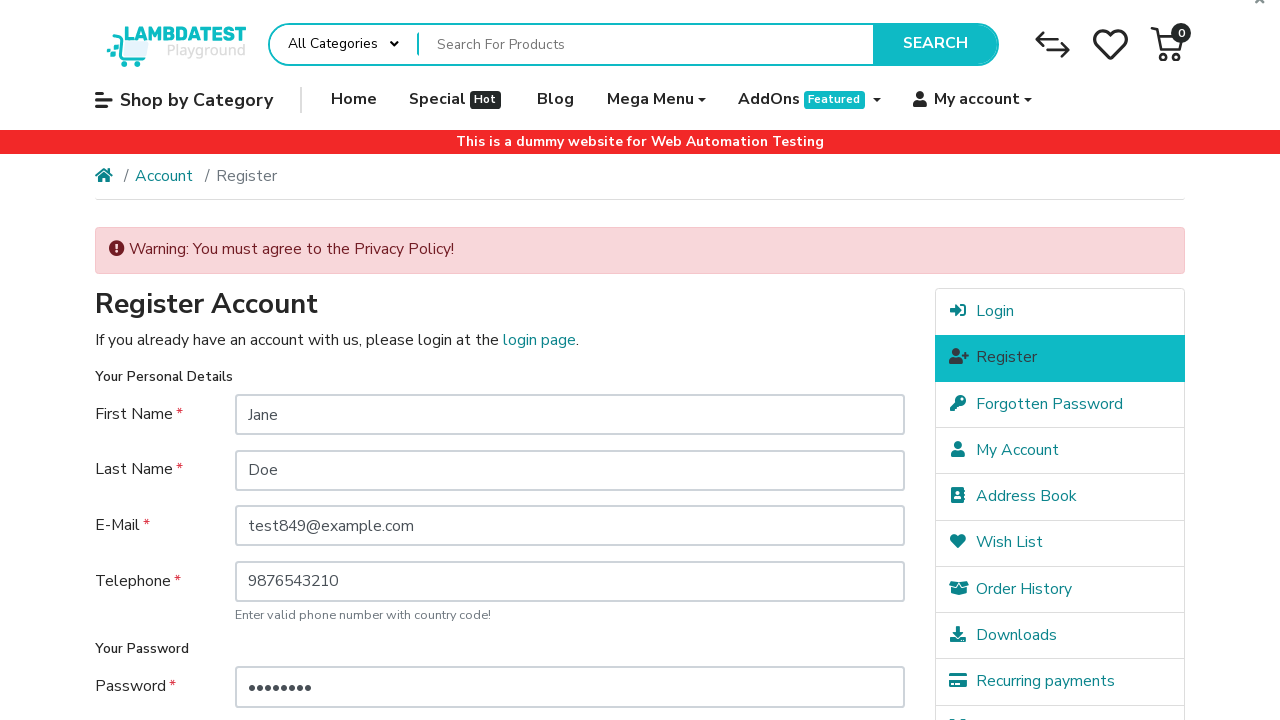

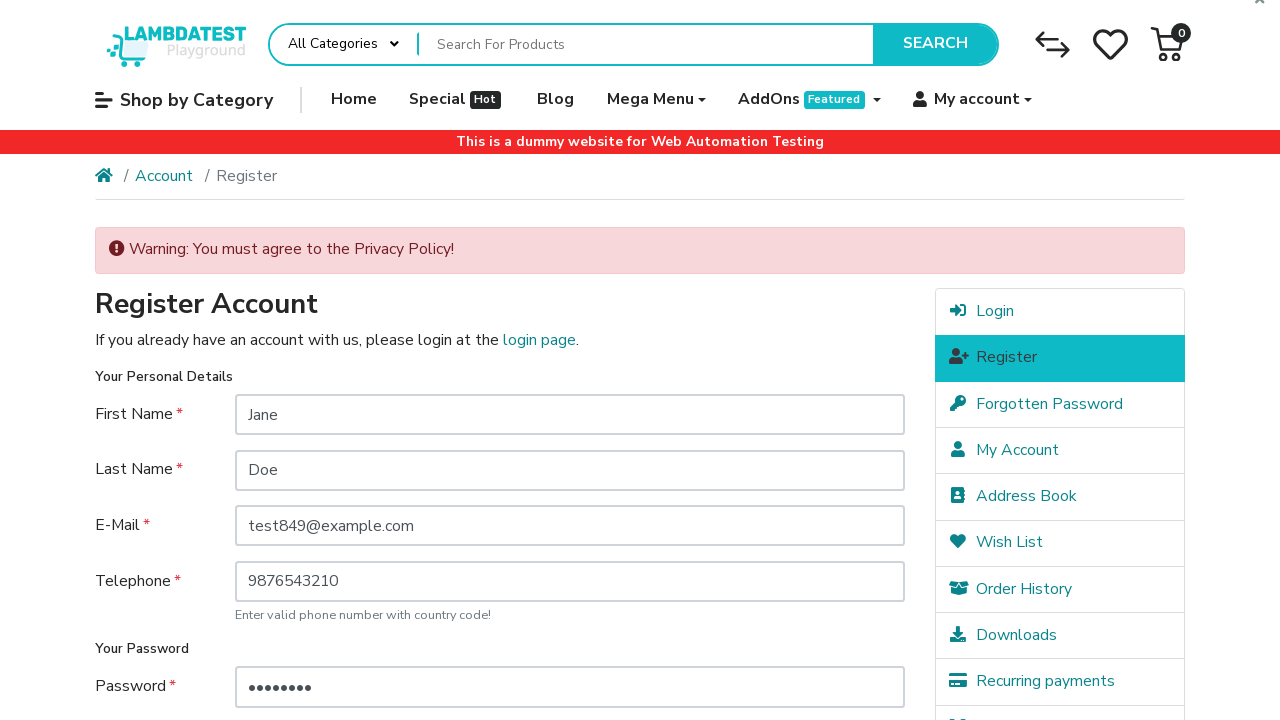